Tests that clicking the "Registration / Forgot password" link on the Koel app login page redirects the user to the registration page.

Starting URL: https://qa.koel.app/

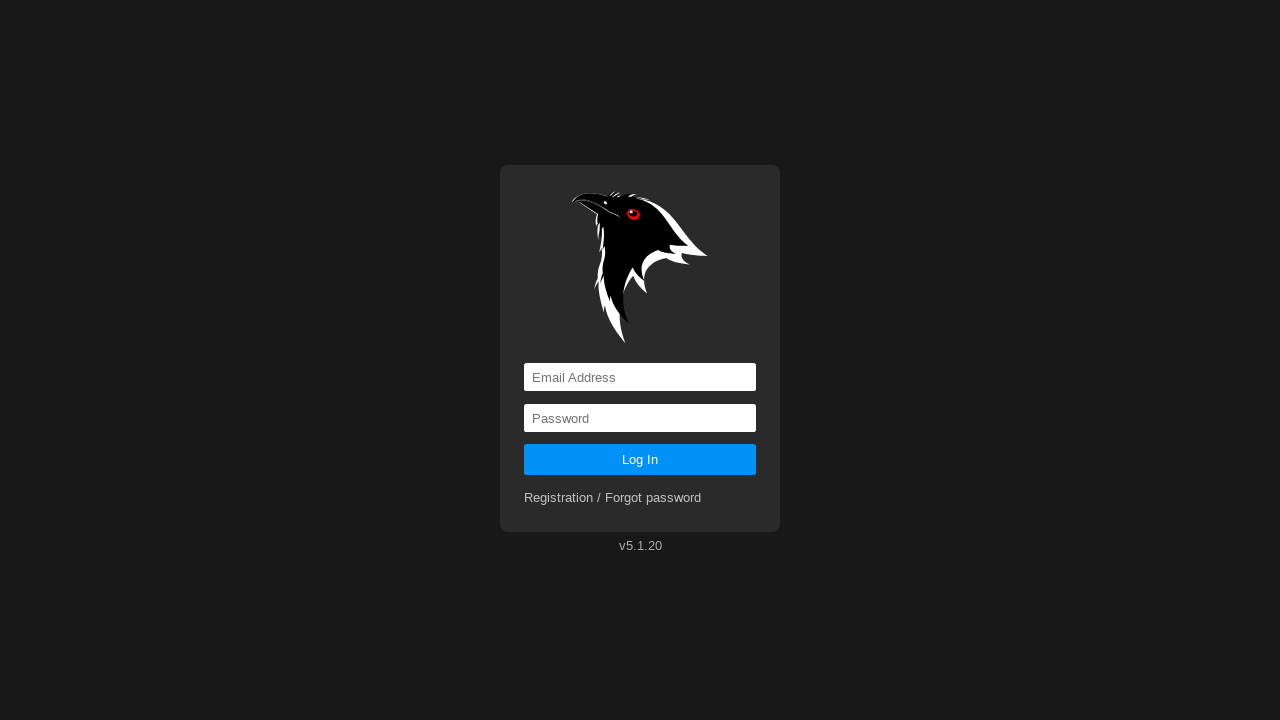

Clicked 'Registration / Forgot password' link on login page at (613, 498) on xpath=//a[contains(text(), 'Registration / Forgot password')]
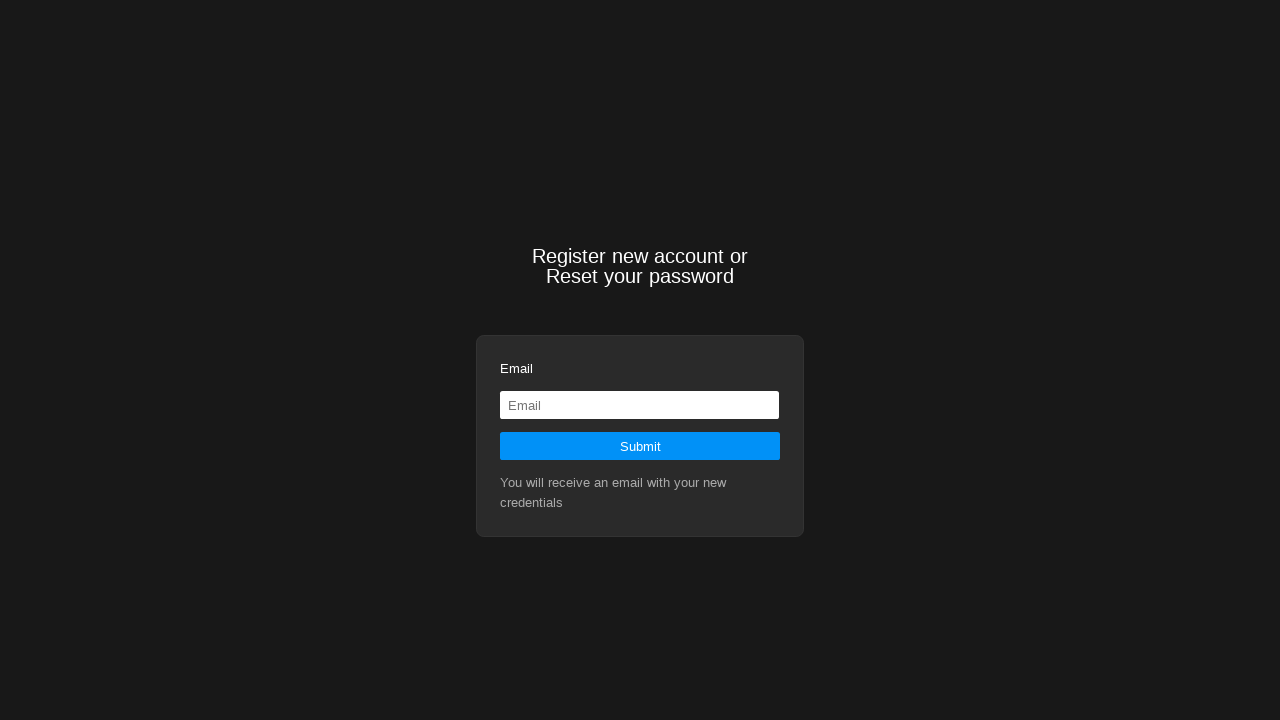

Navigated to registration page (URL changed to https://qa.koel.app/registration)
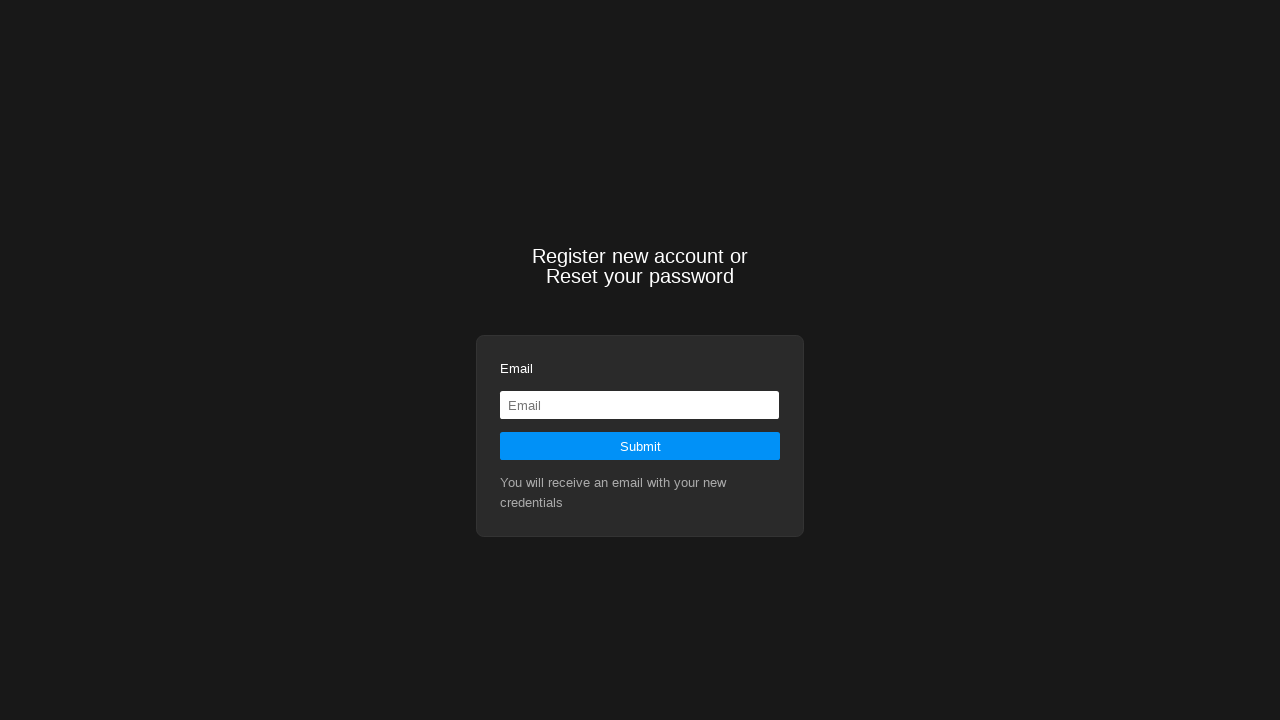

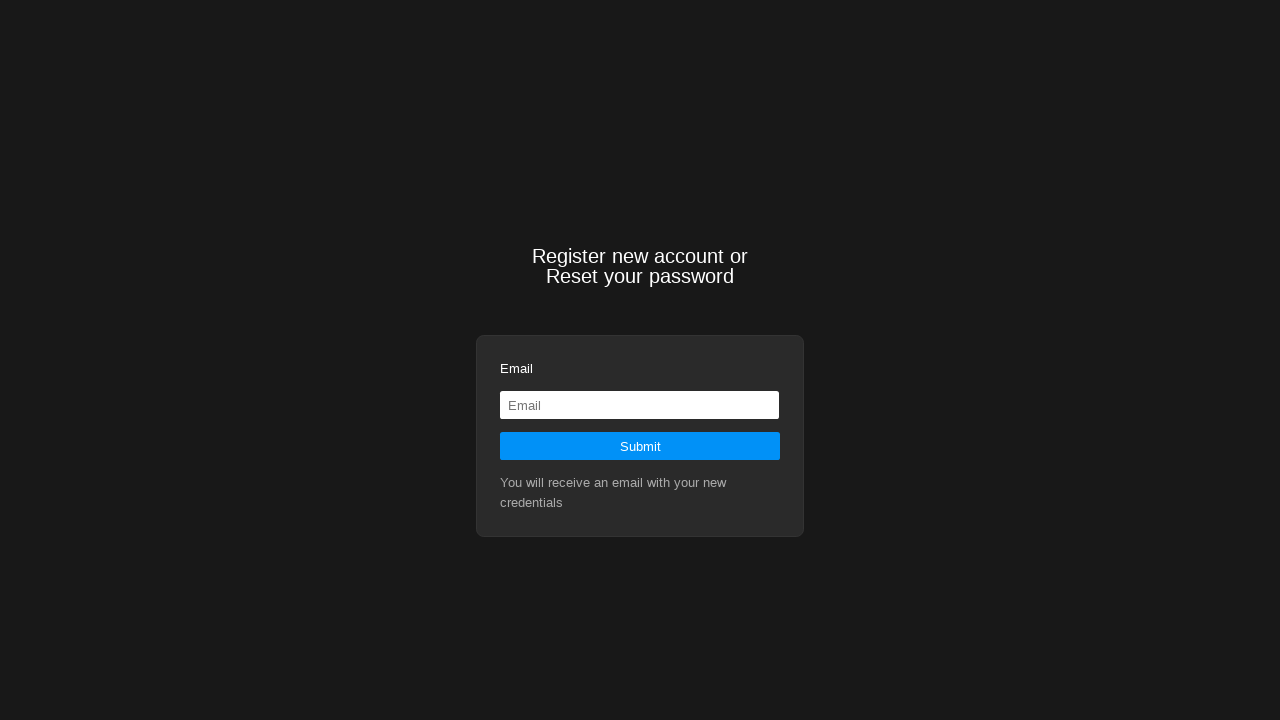